Navigates to Form Authentication page and verifies the h2 heading text says 'Login Page'

Starting URL: https://the-internet.herokuapp.com/

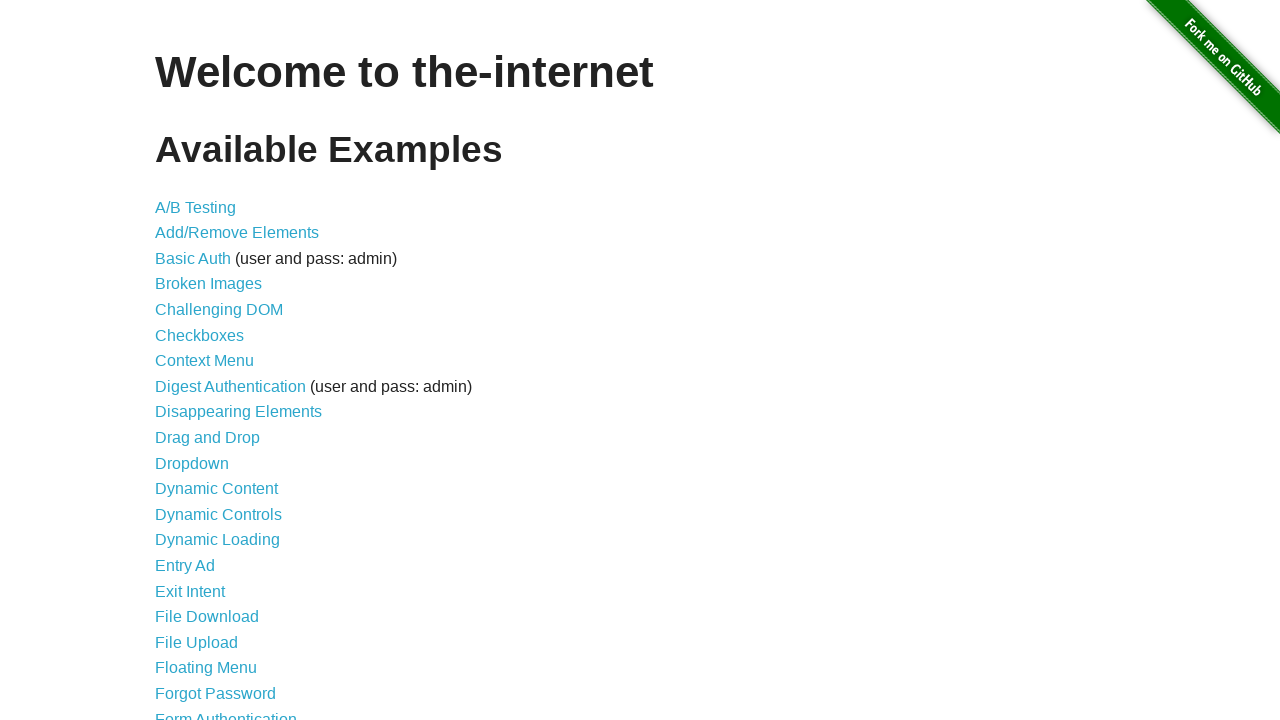

Clicked on Form Authentication link at (226, 712) on text=Form Authentication
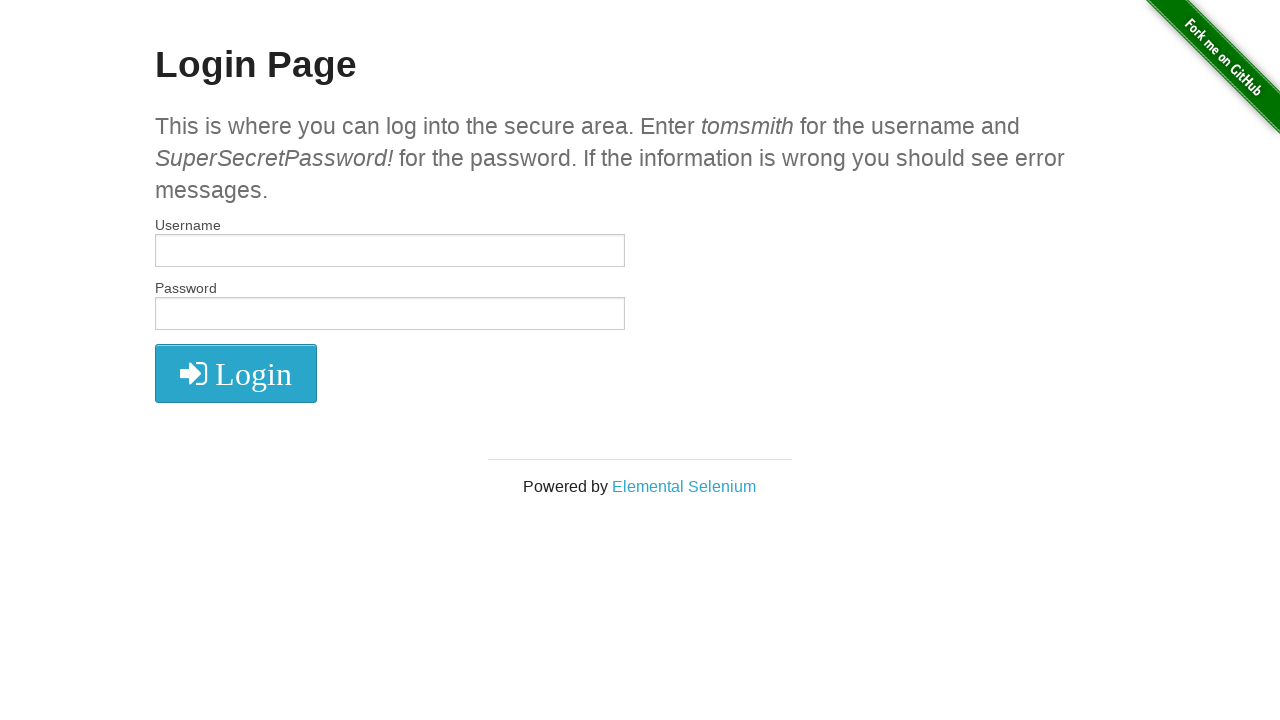

Waited for h2 element to be present
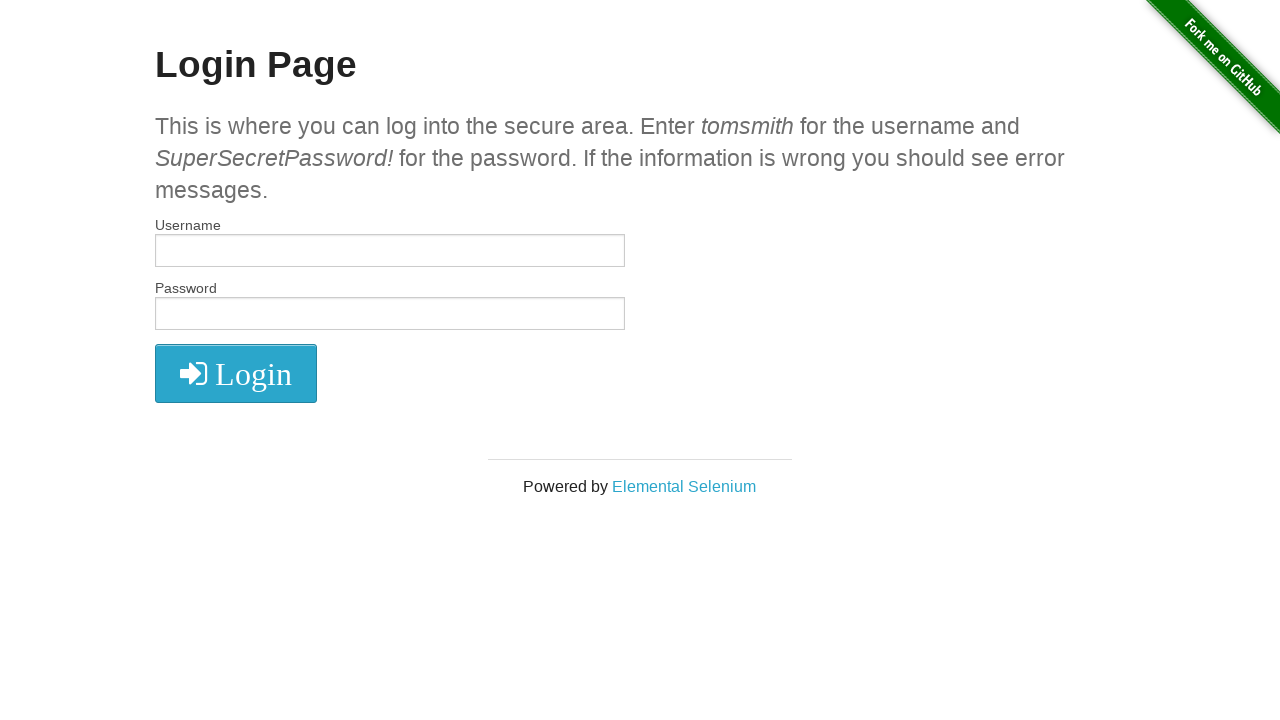

Verified h2 heading text says 'Login Page'
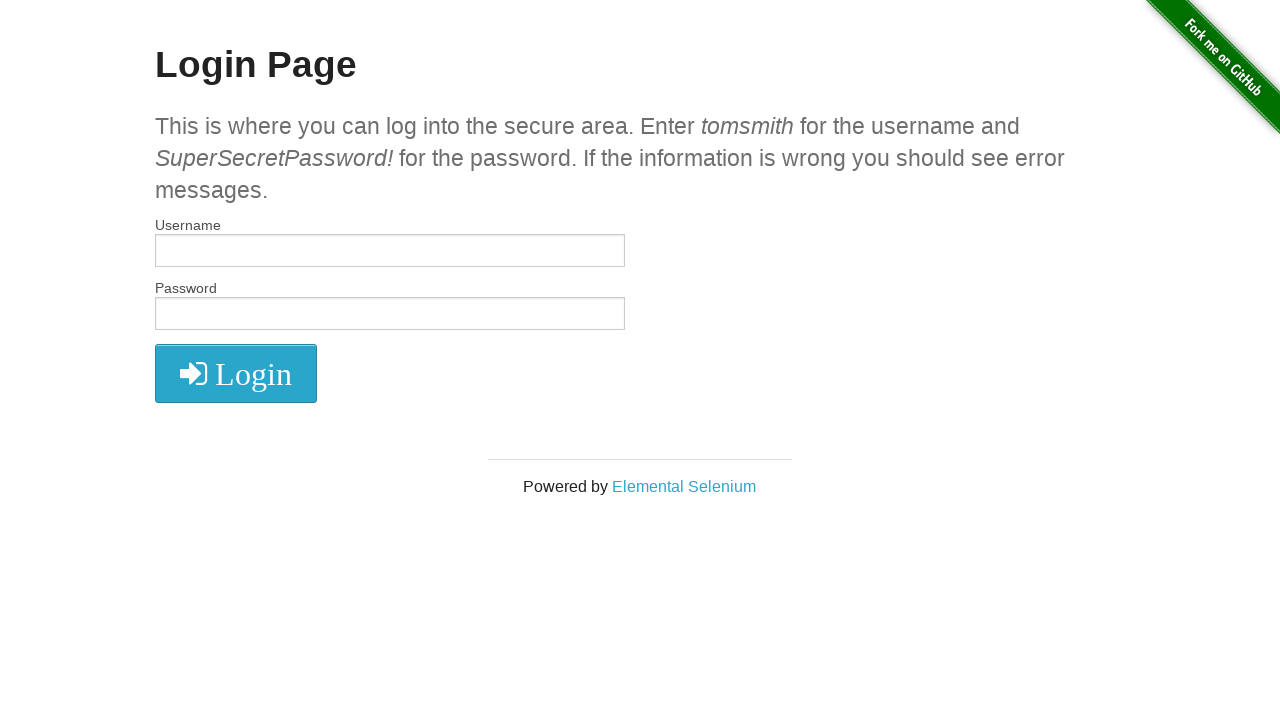

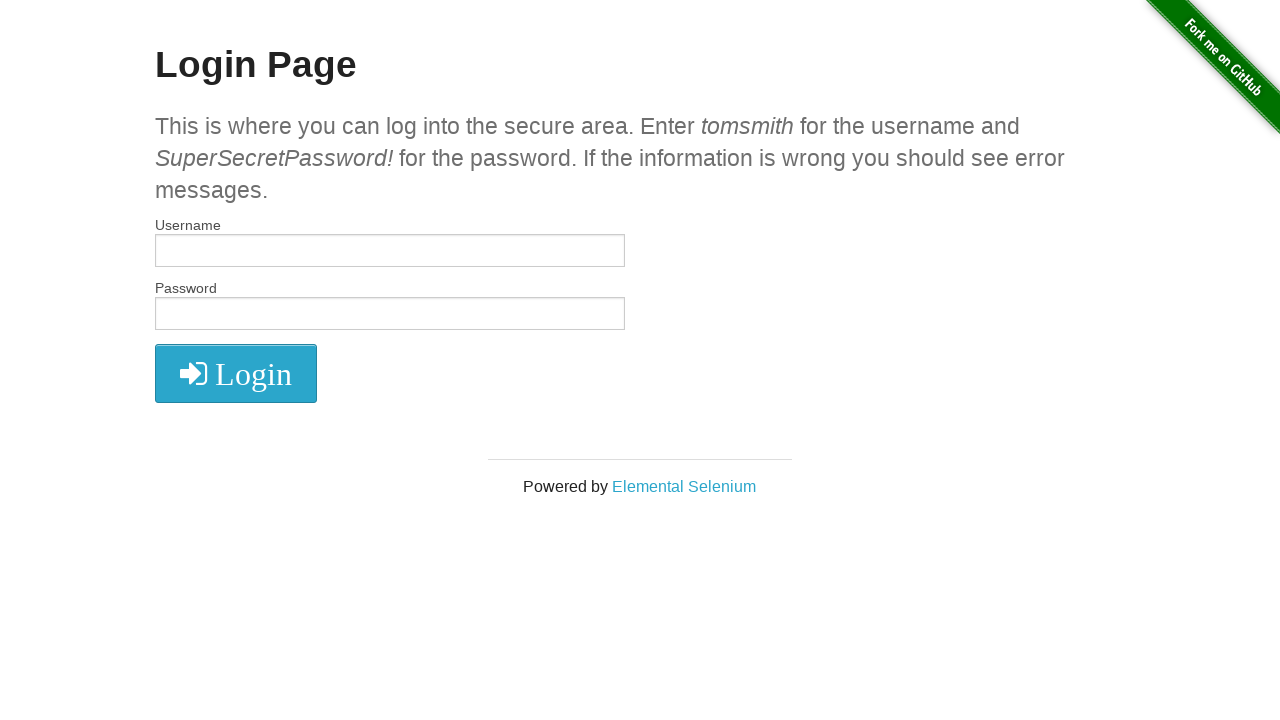